Tests waiting for an element to become visible by clicking a Start button and waiting for a dynamically loaded element to appear using visibility of element located.

Starting URL: https://the-internet.herokuapp.com/dynamic_loading/1

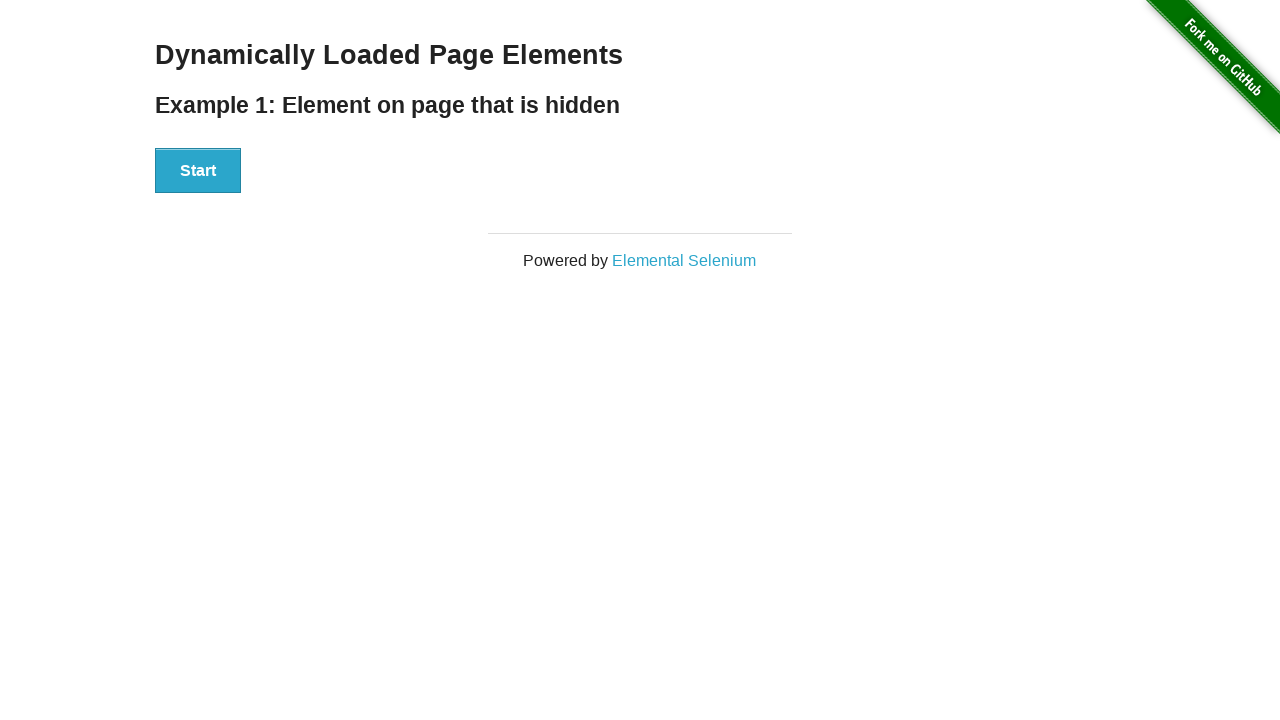

Navigated to dynamic loading page
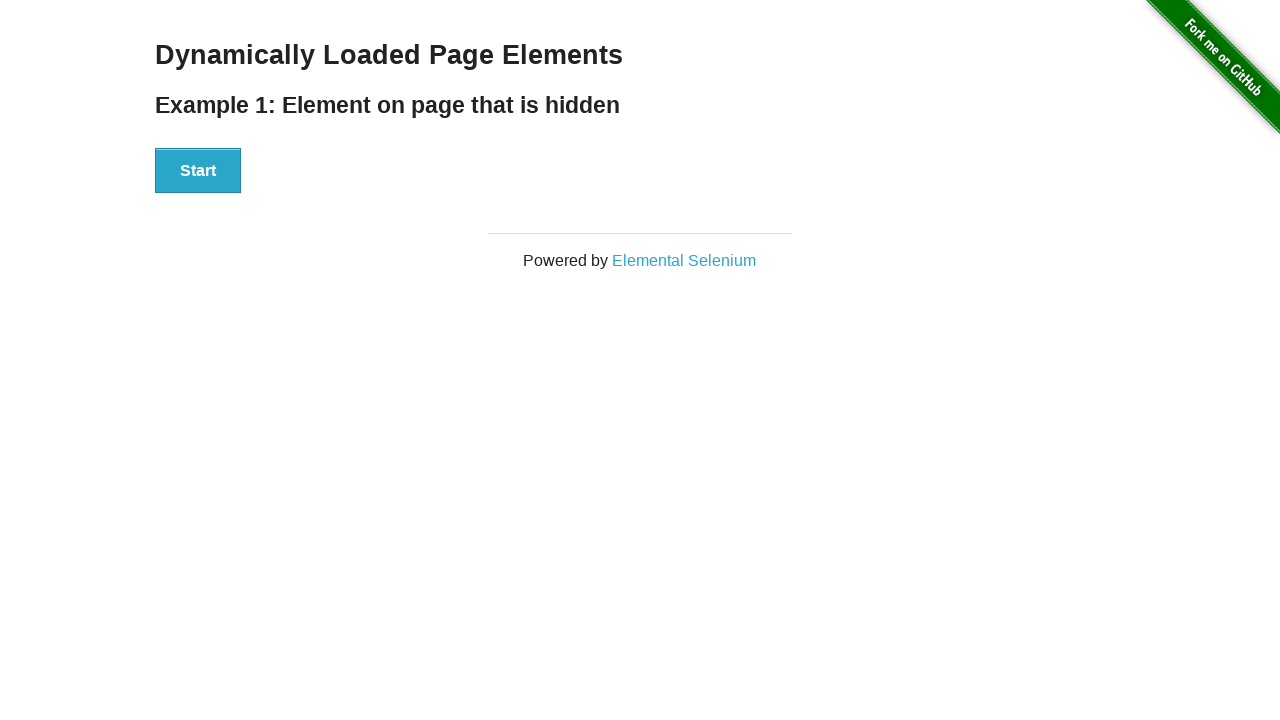

Clicked the Start button to initiate dynamic loading at (198, 171) on #start button
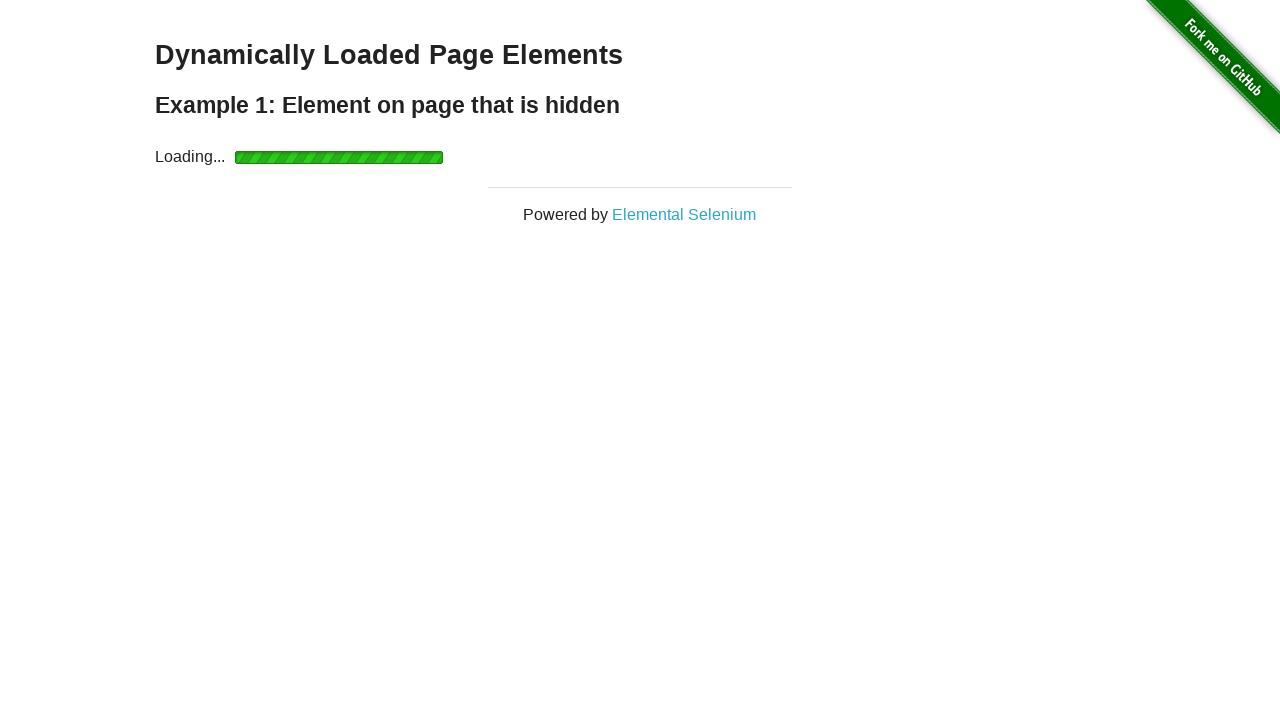

Dynamically loaded element with id 'finish' became visible
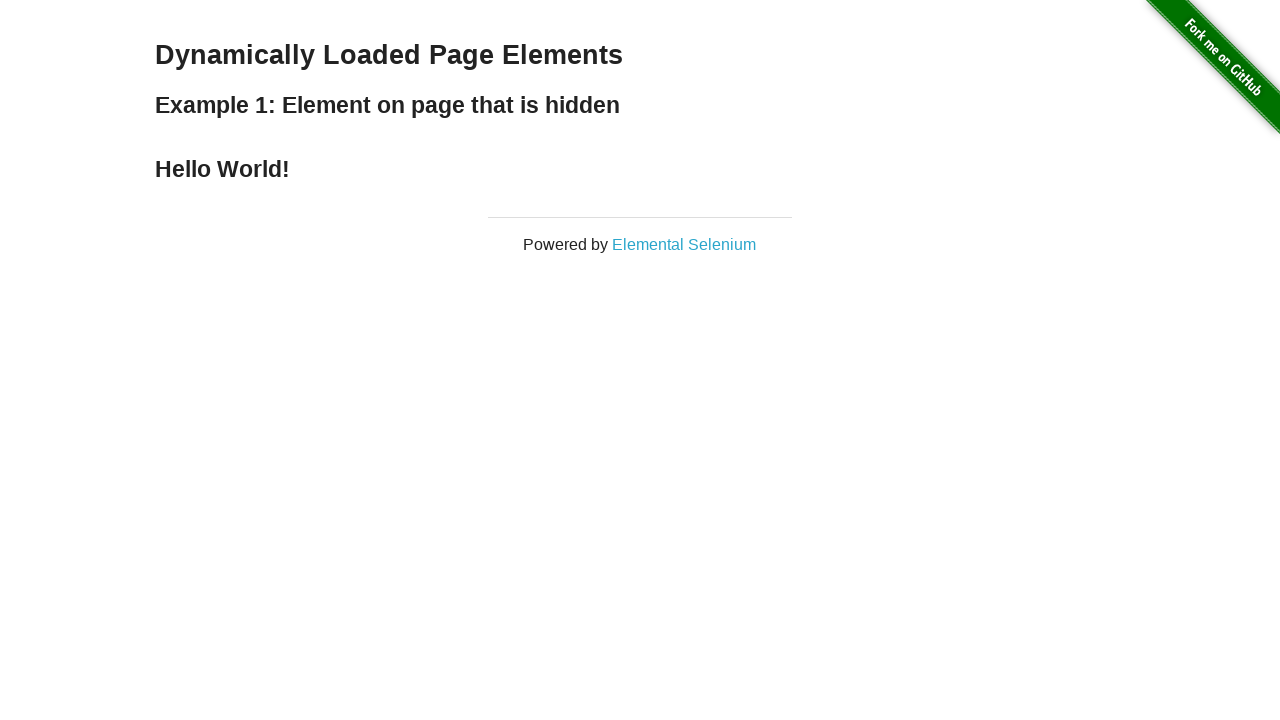

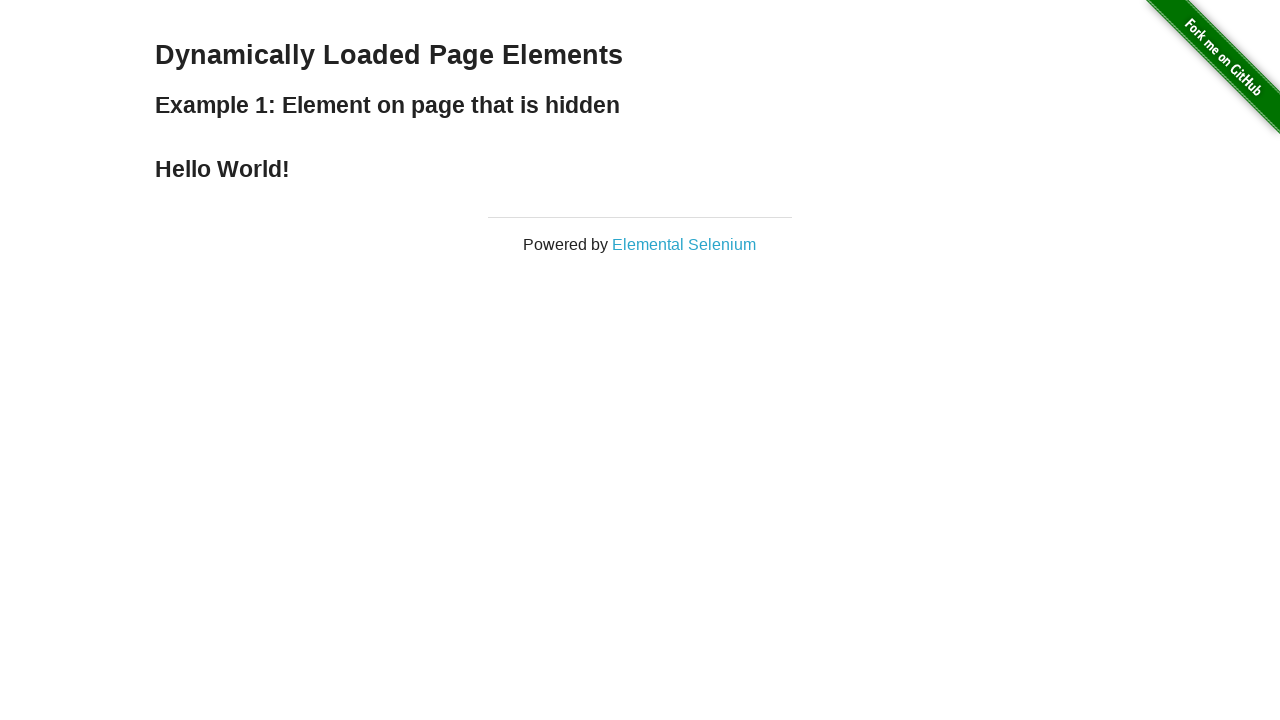